Tests dropdown handling on the OrangeHRM 30-day trial form by locating the country dropdown and selecting a country value

Starting URL: https://www.orangehrm.com/orangehrm-30-day-trial/

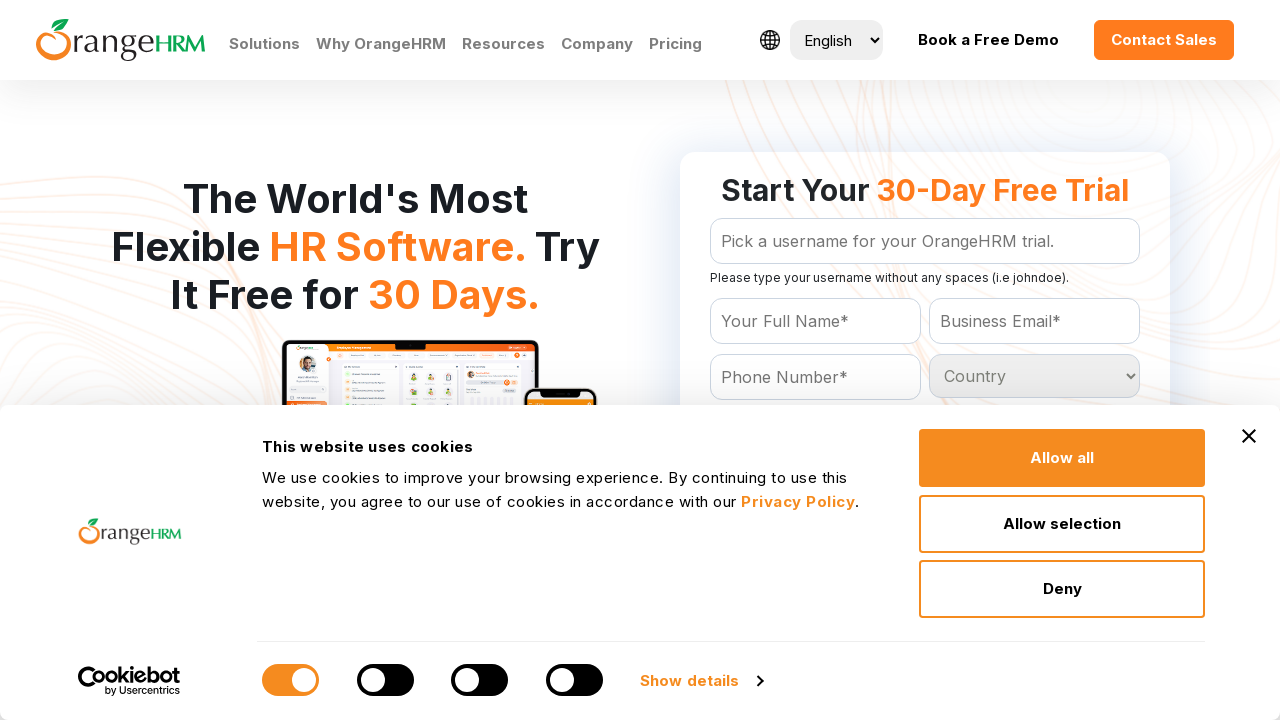

Country dropdown selector loaded on OrangeHRM trial form
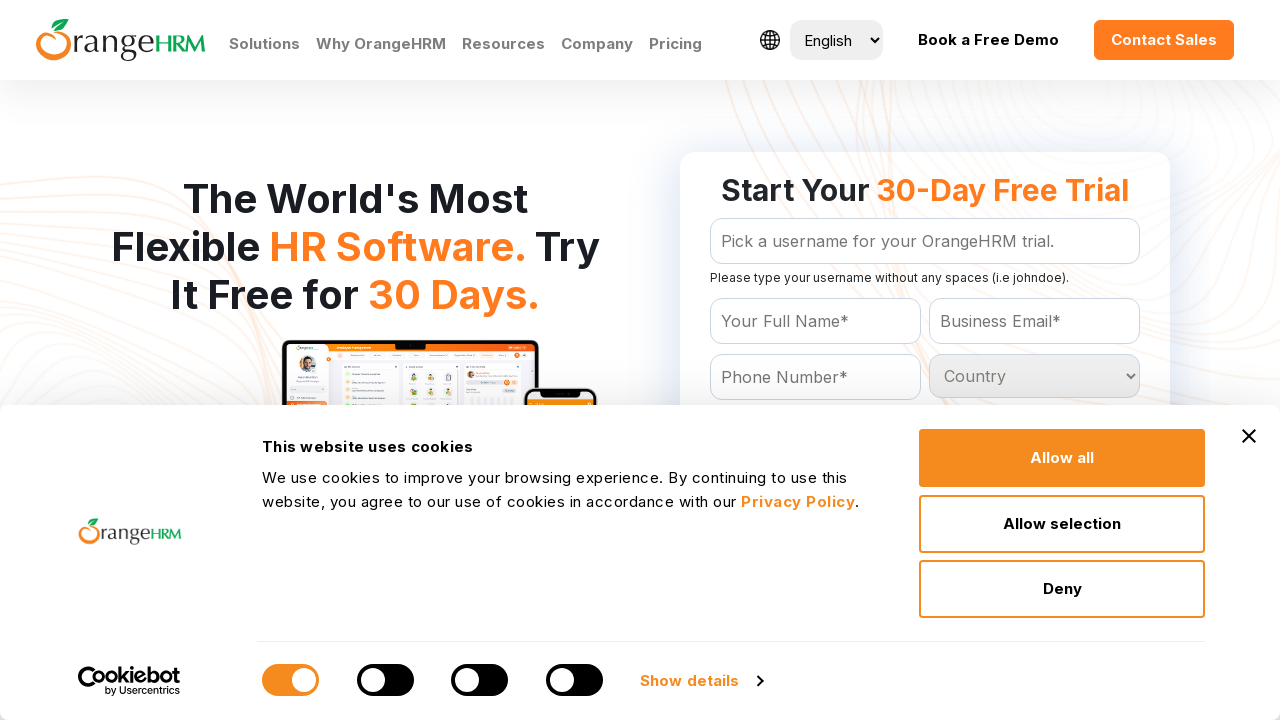

Selected 'Belgium' from country dropdown on #Form_getForm_Country
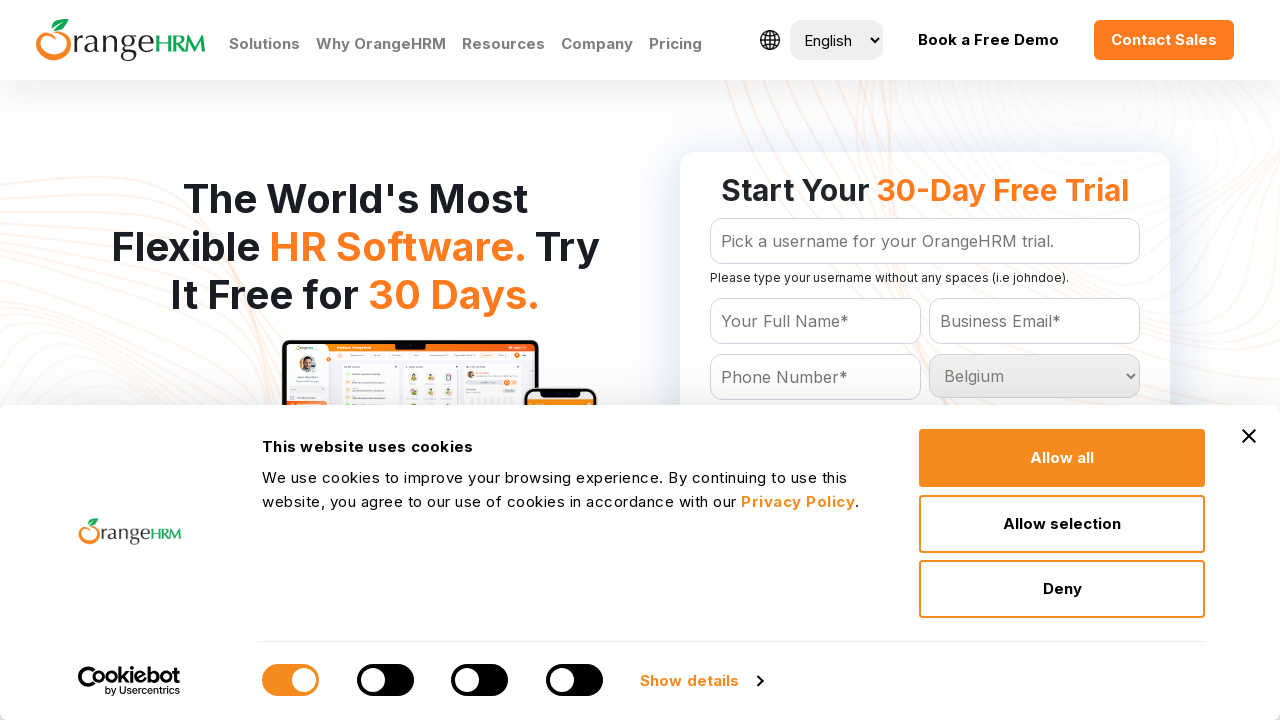

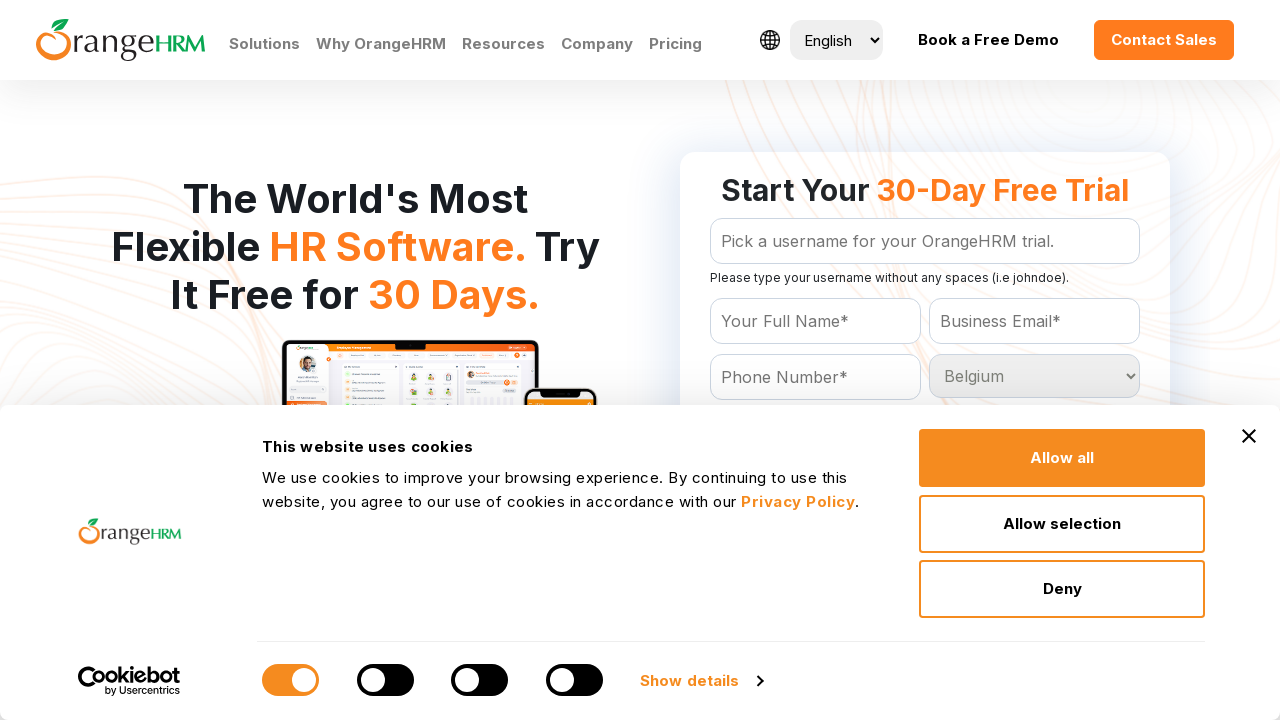